Tests triangle calculator by clearing default values, entering side lengths, and calculating the triangle type

Starting URL: https://www.calculator.net/triangle-calculator.html

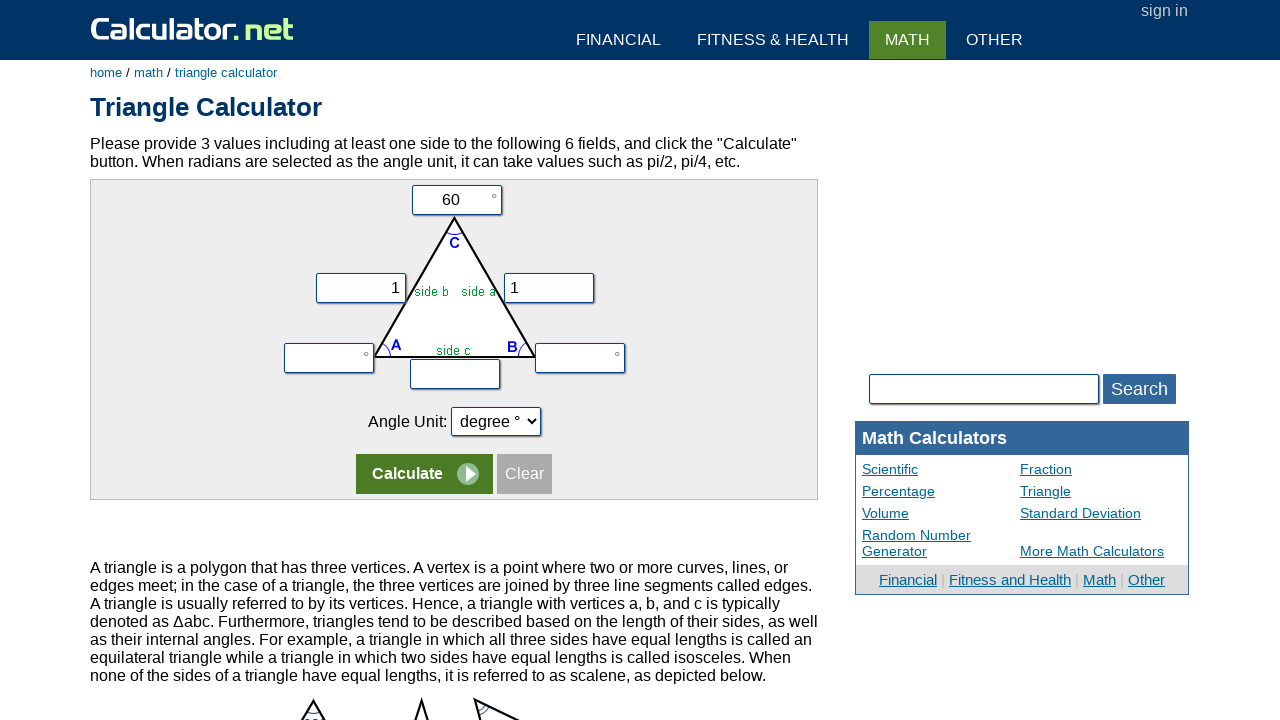

Clicked on input field for side C at (456, 200) on input[name='vc']
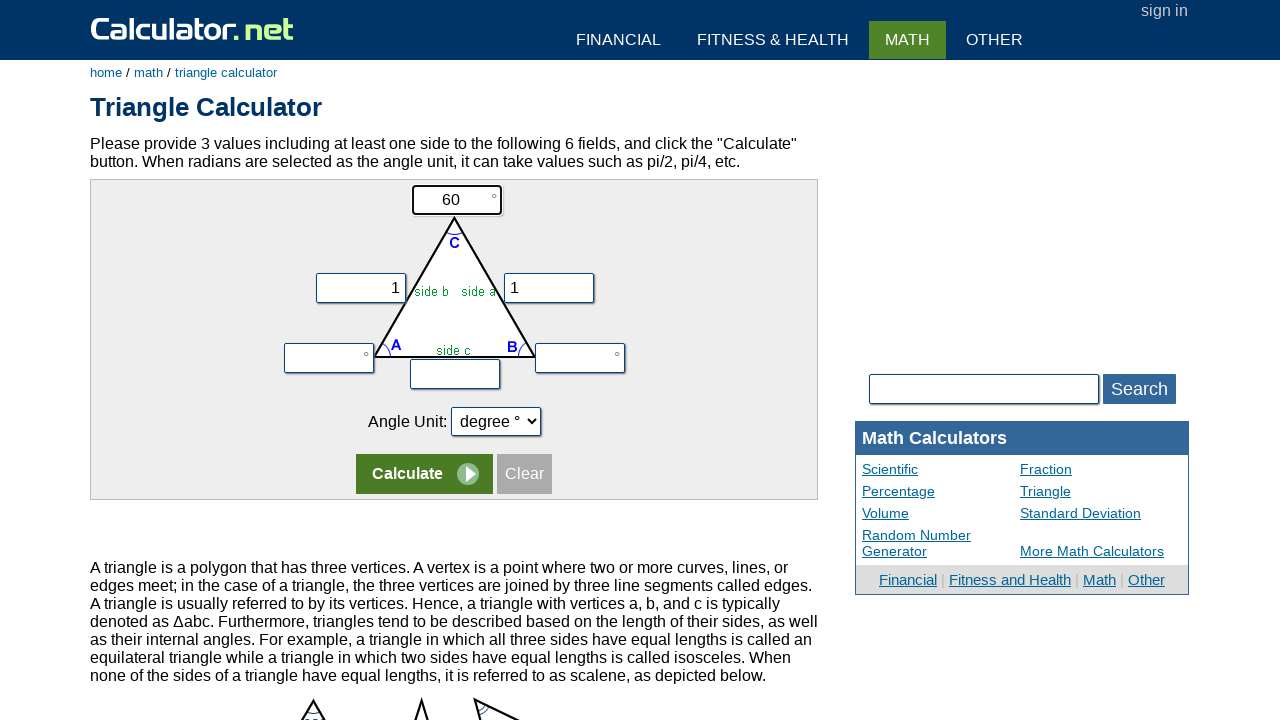

Cleared default value from side C field on input[name='vc']
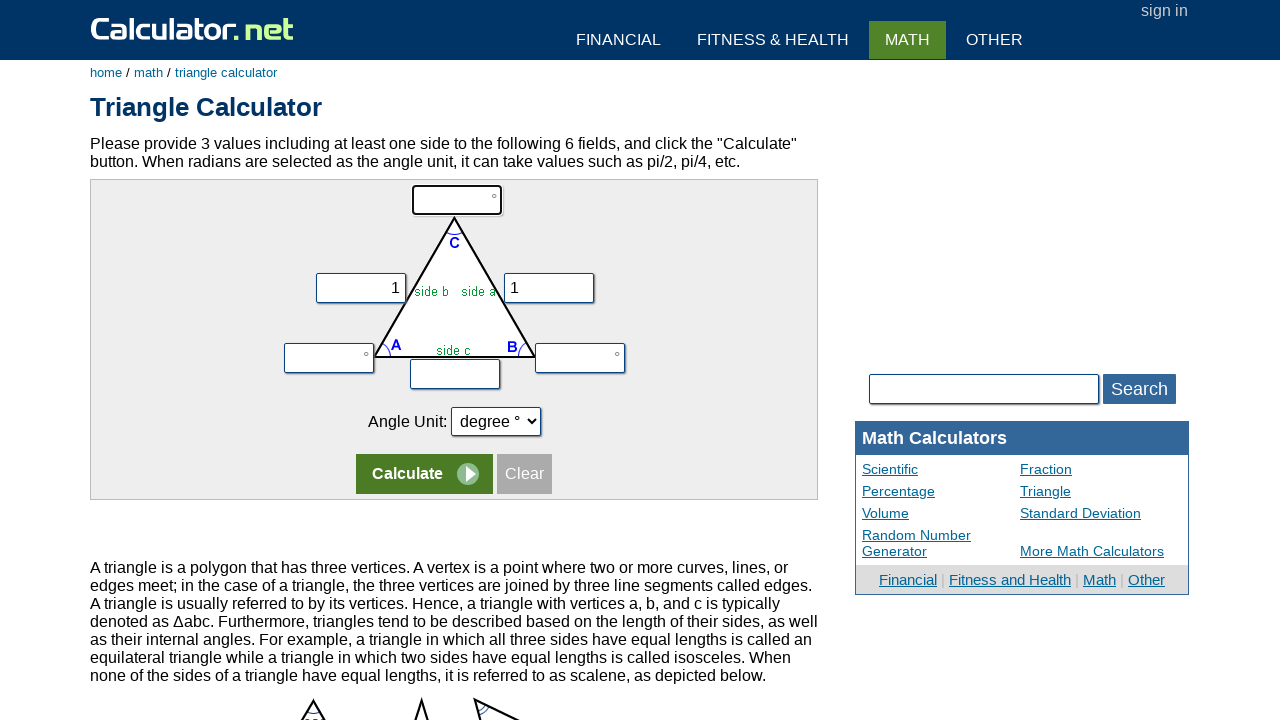

Clicked on input field for side X at (360, 288) on input[name='vx']
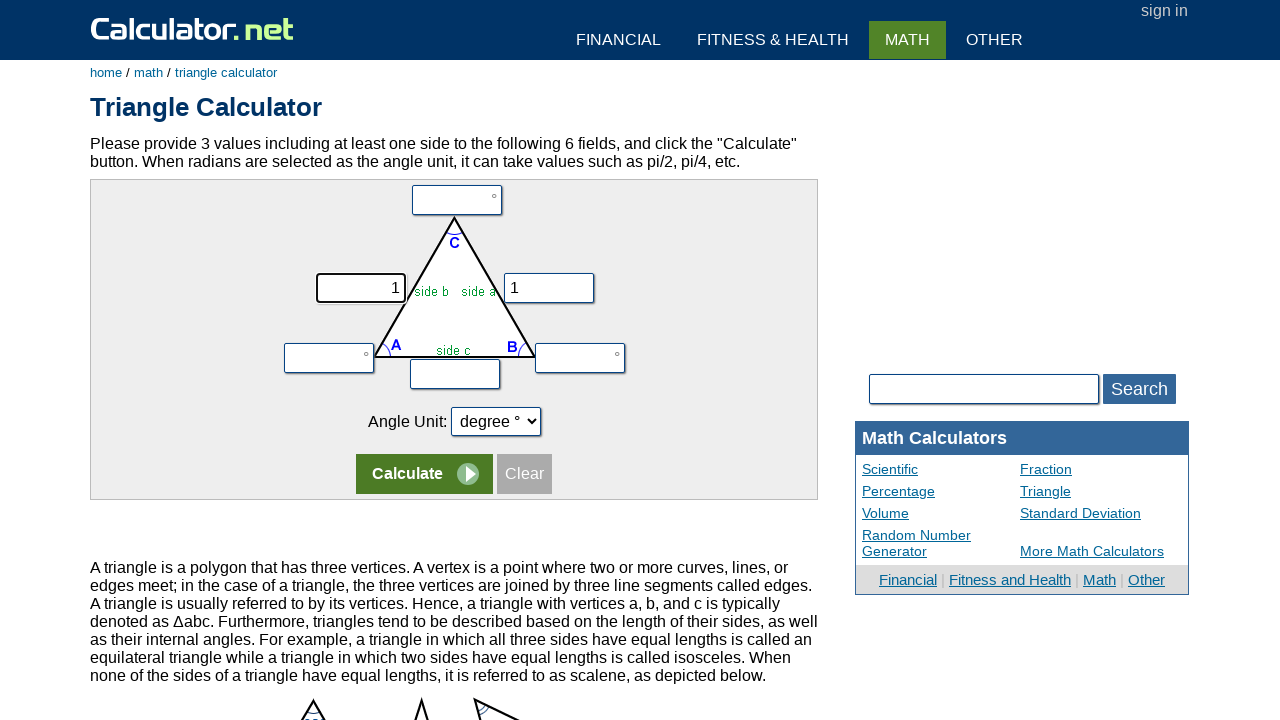

Cleared default value from side X field on input[name='vx']
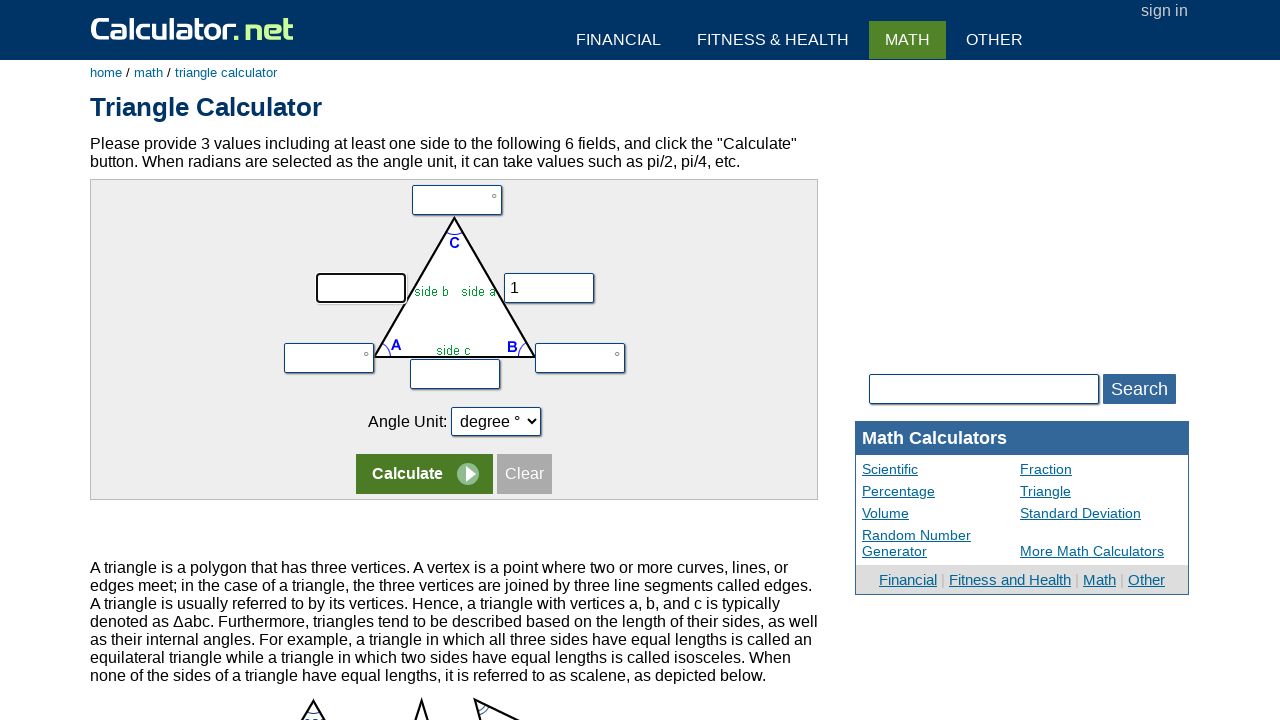

Clicked on input field for side Y at (549, 288) on input[name='vy']
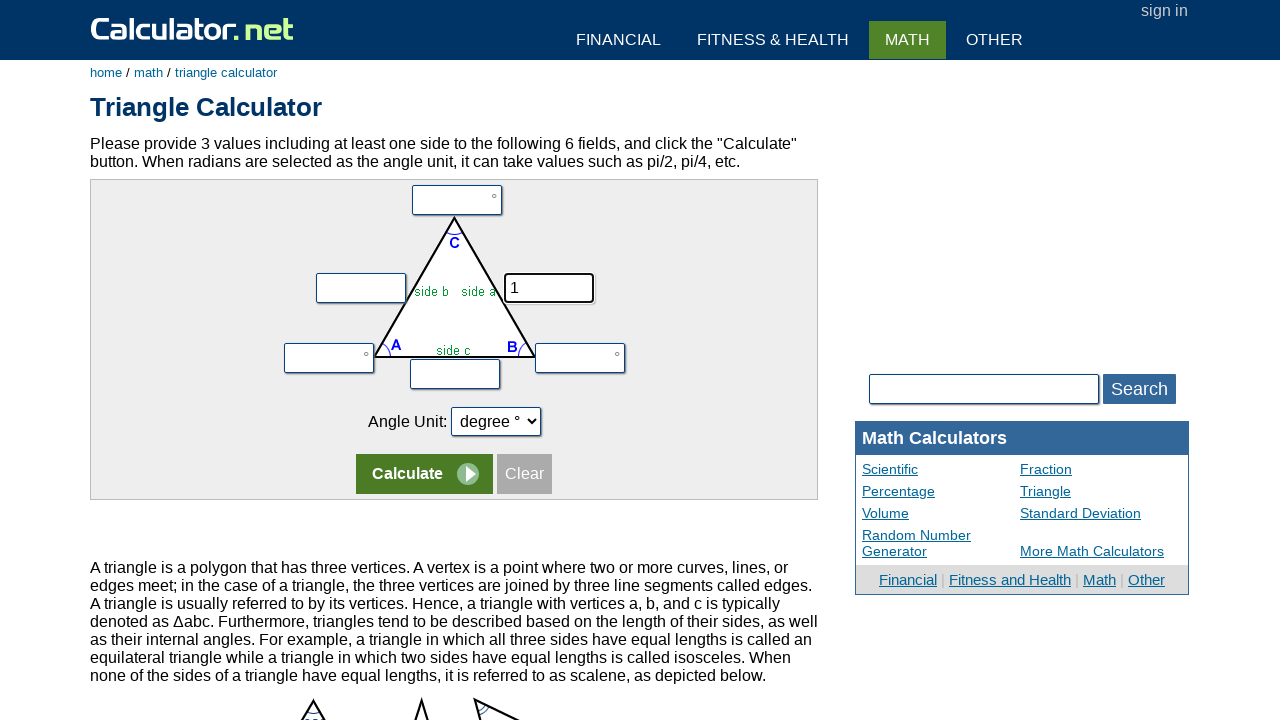

Cleared default value from side Y field on input[name='vy']
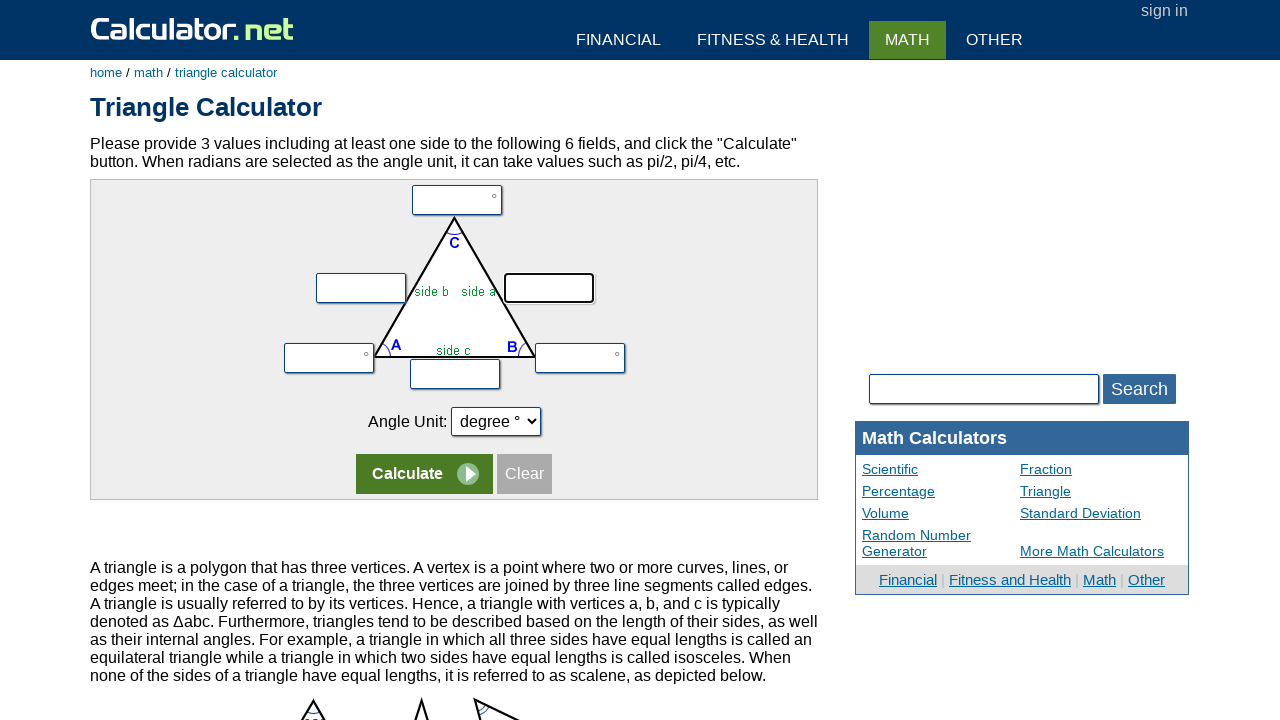

Entered side length 2 for side X on input[name='vx']
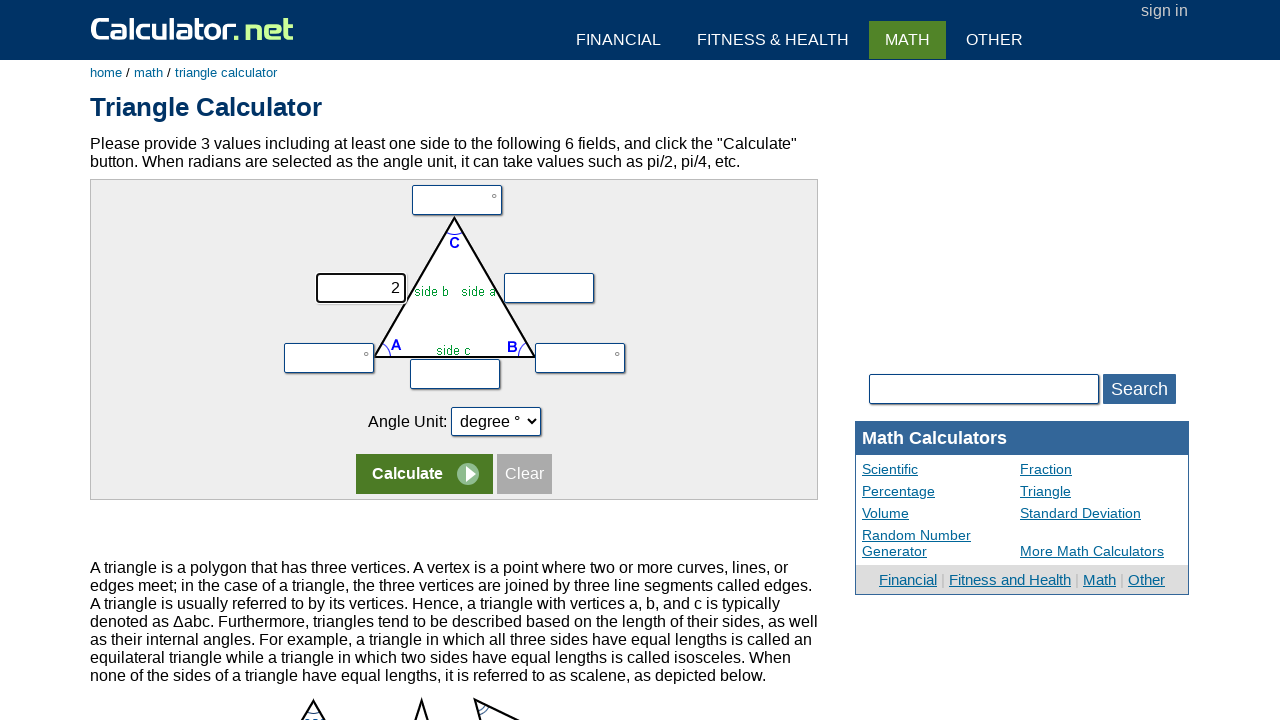

Entered side length 2 for side Y on input[name='vy']
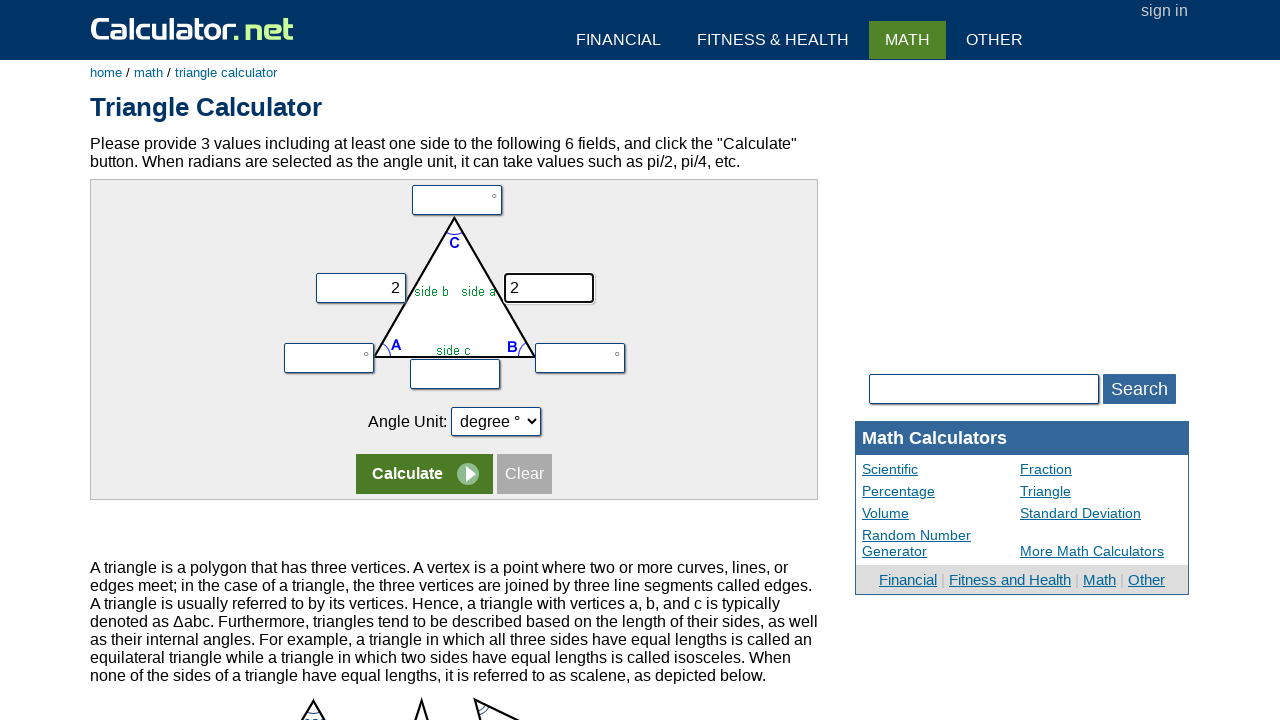

Entered side length 3 for side Z on input[name='vz']
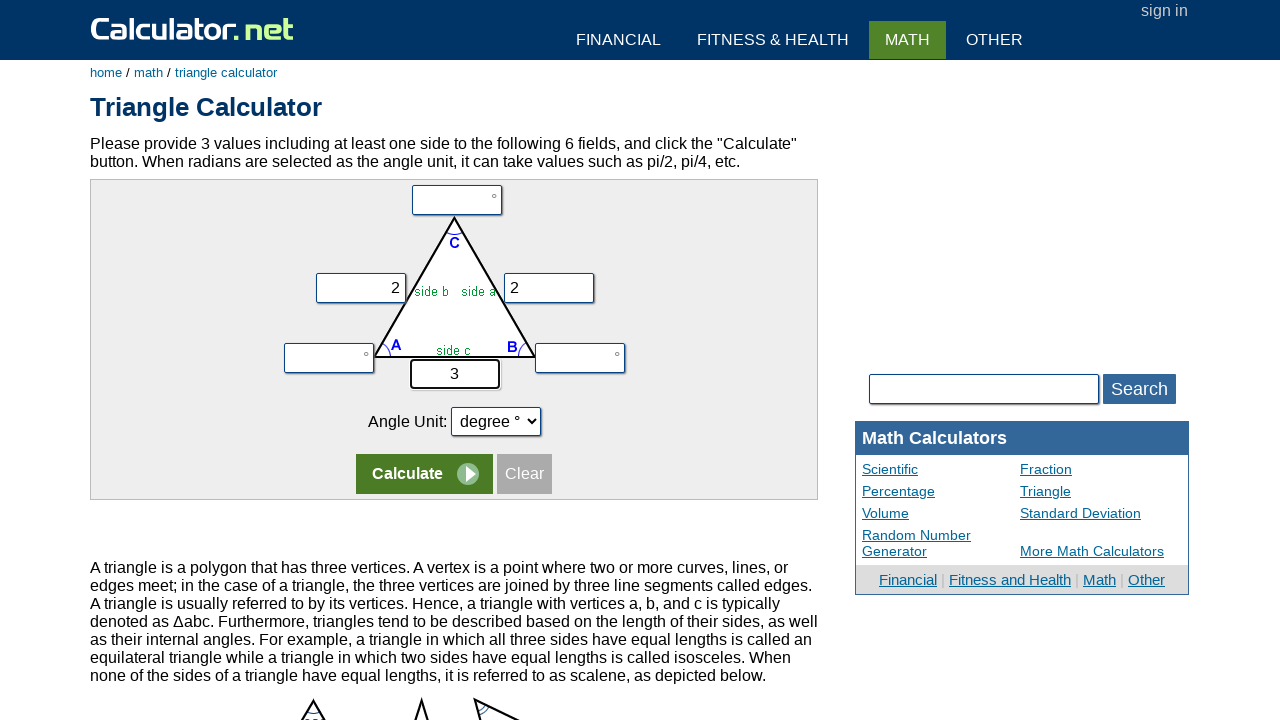

Clicked Calculate button to compute triangle type at (424, 474) on tr:nth-child(5) input
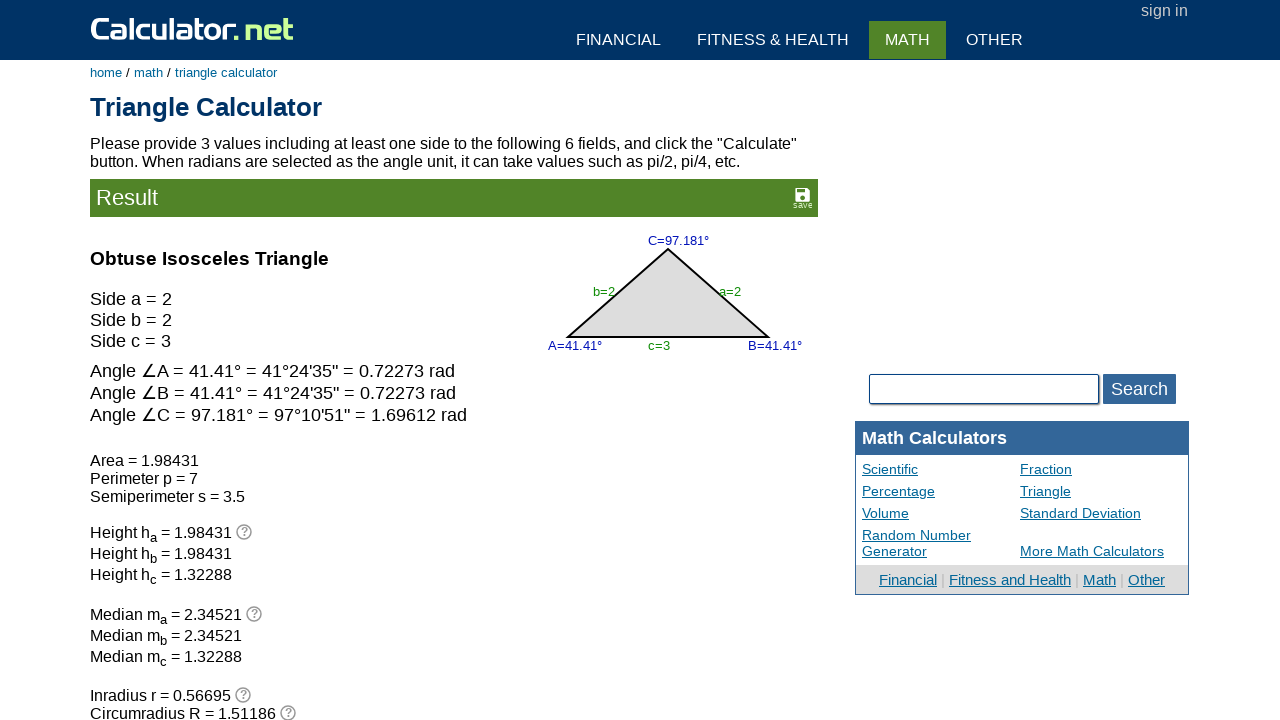

Calculation result appeared on page
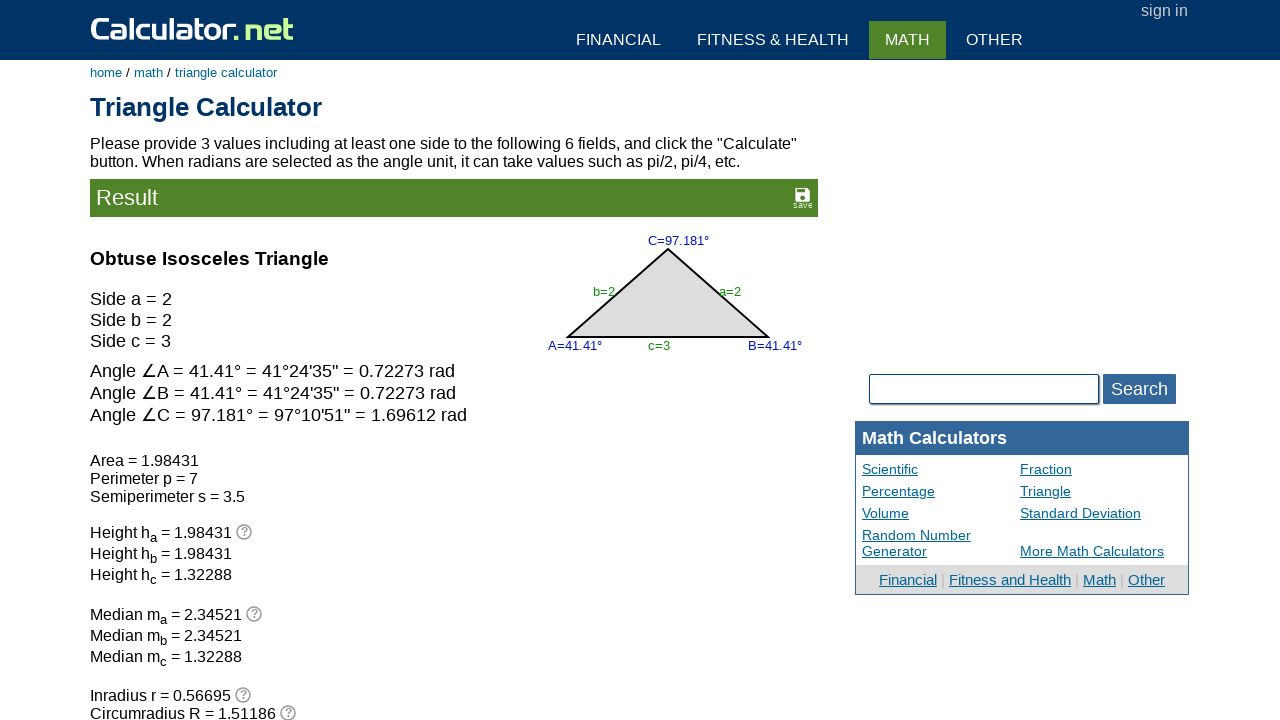

Verified result text matches 'Obtuse Isosceles Triangle'
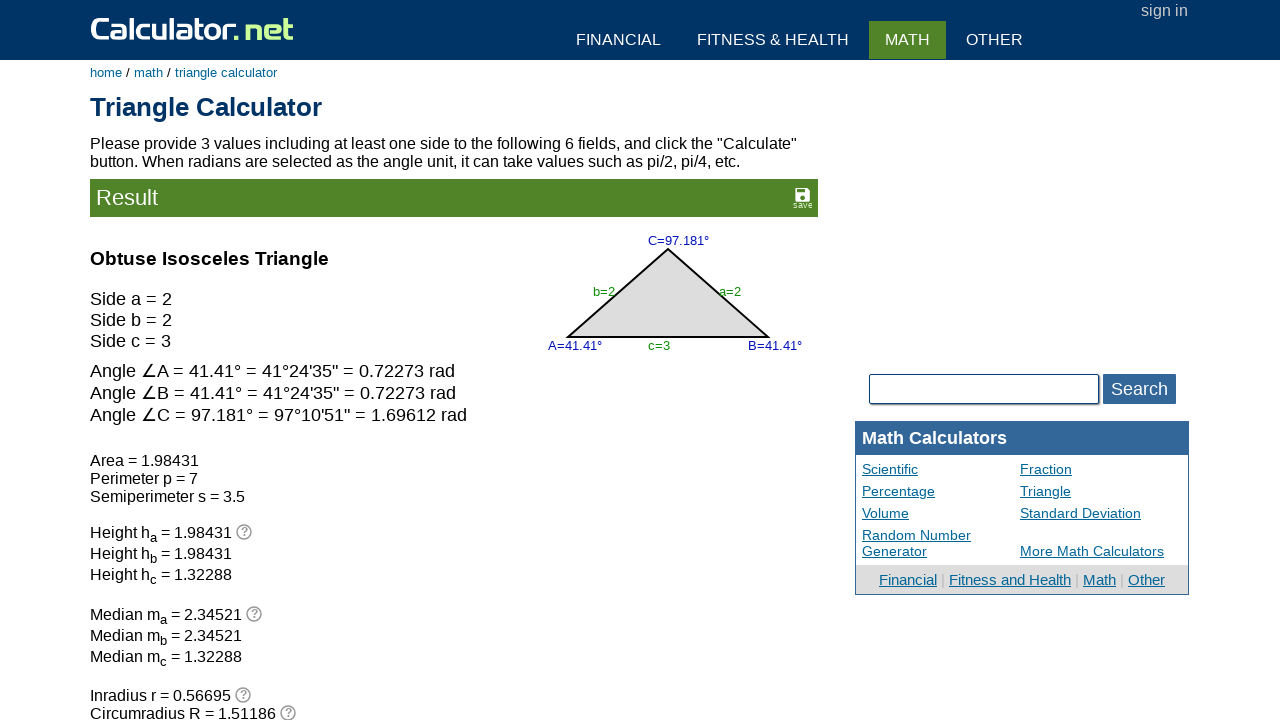

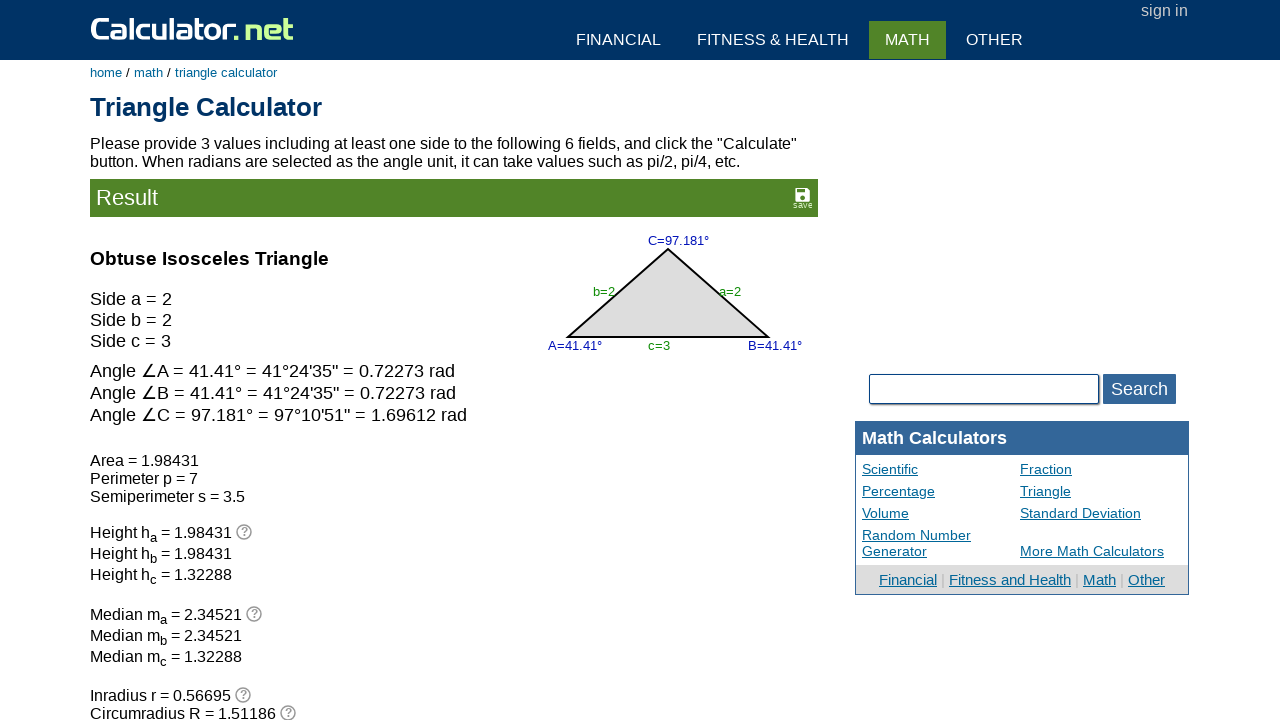